Fills out and submits an Angular practice form with name, email, password, checkbox selection, and dropdown selection

Starting URL: https://rahulshettyacademy.com/angularpractice/

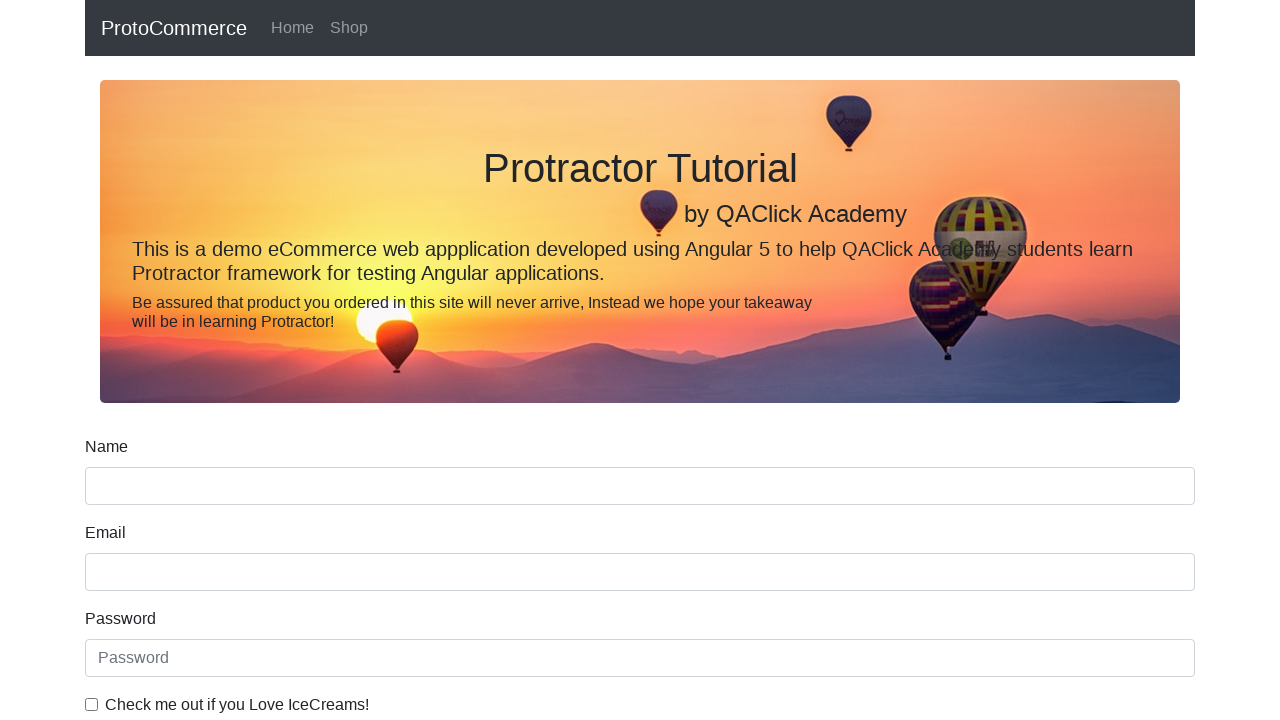

Navigated to Angular practice form page
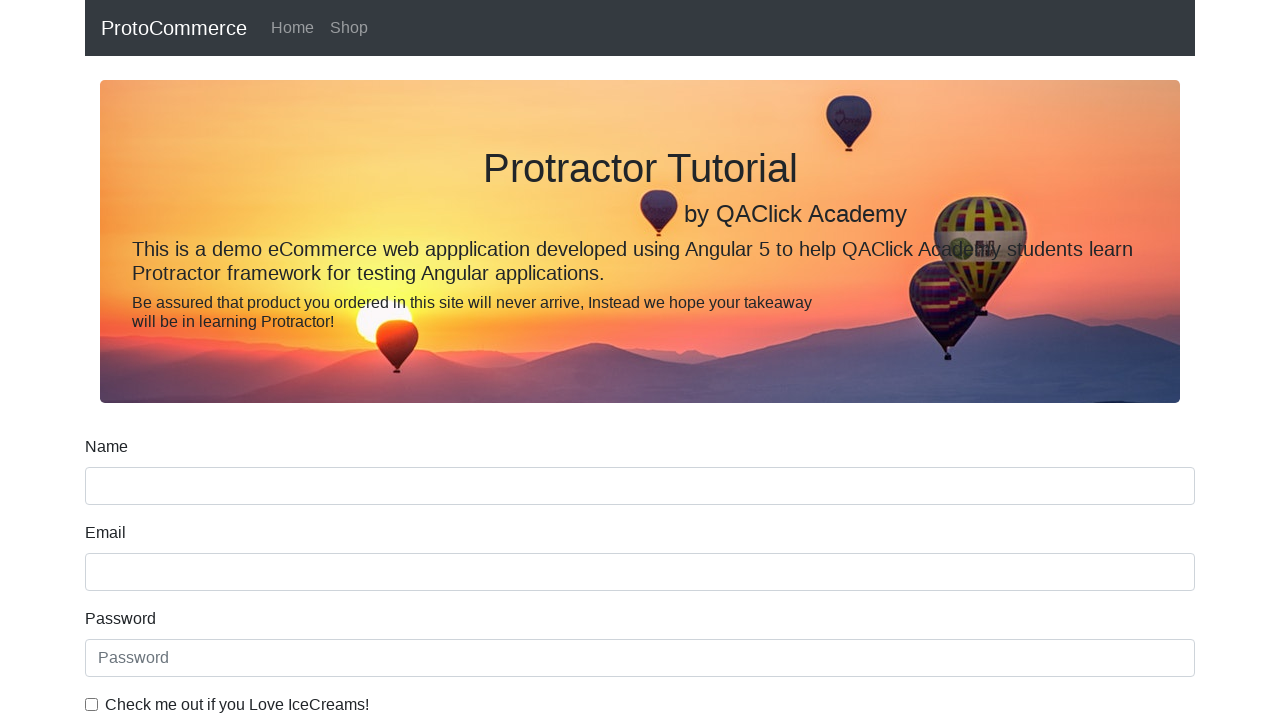

Filled name field with 'Ticvic' on input[name='name']
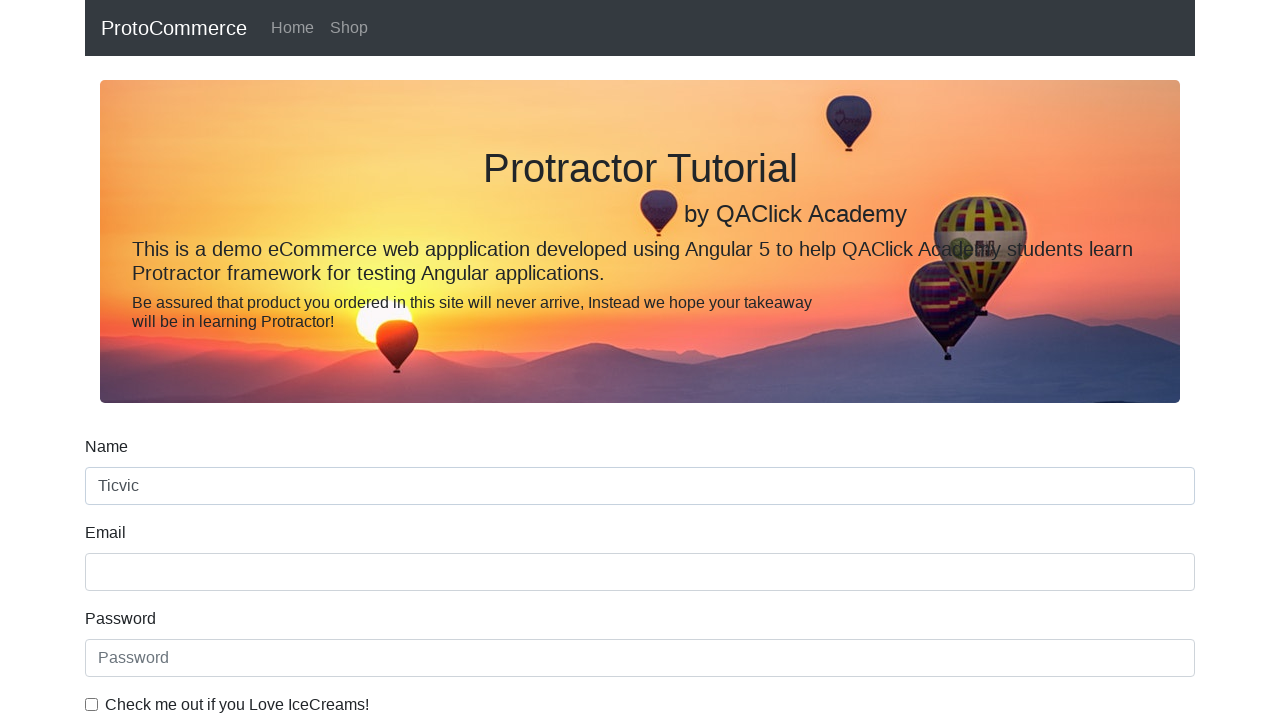

Filled email field with 'test@gmail.com' on input[name='email']
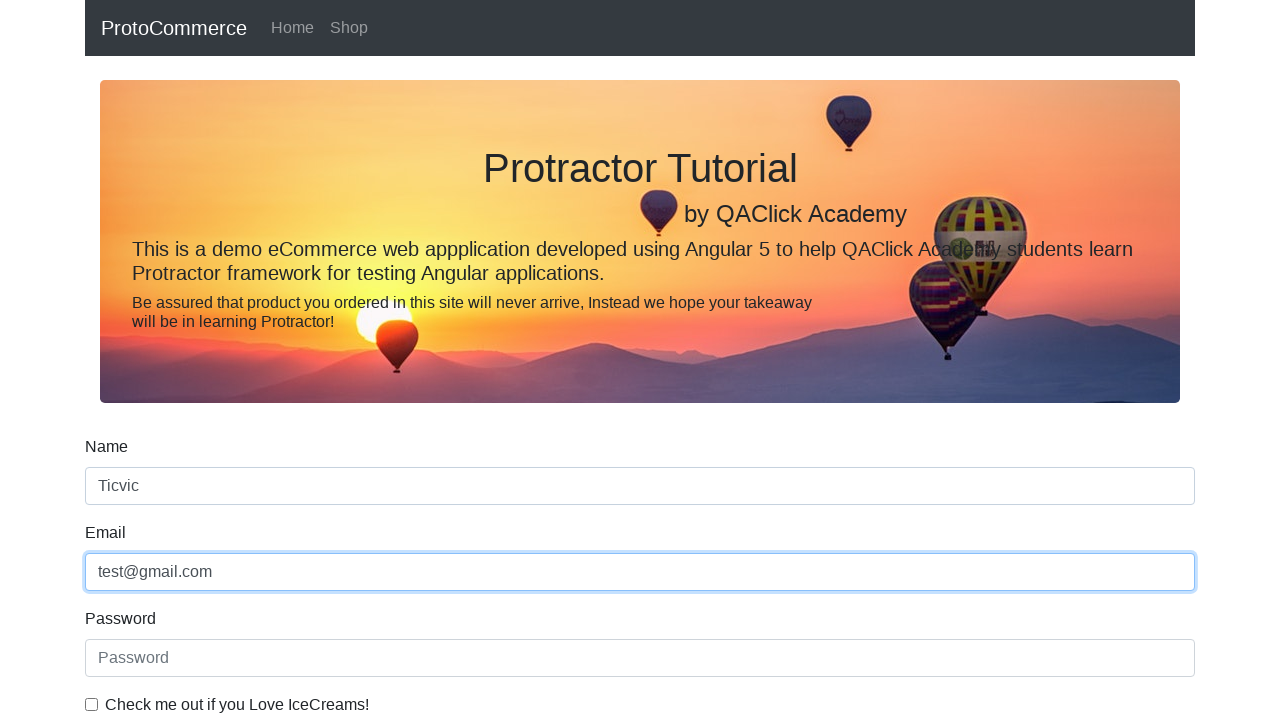

Filled password field with 'Password' on #exampleInputPassword1
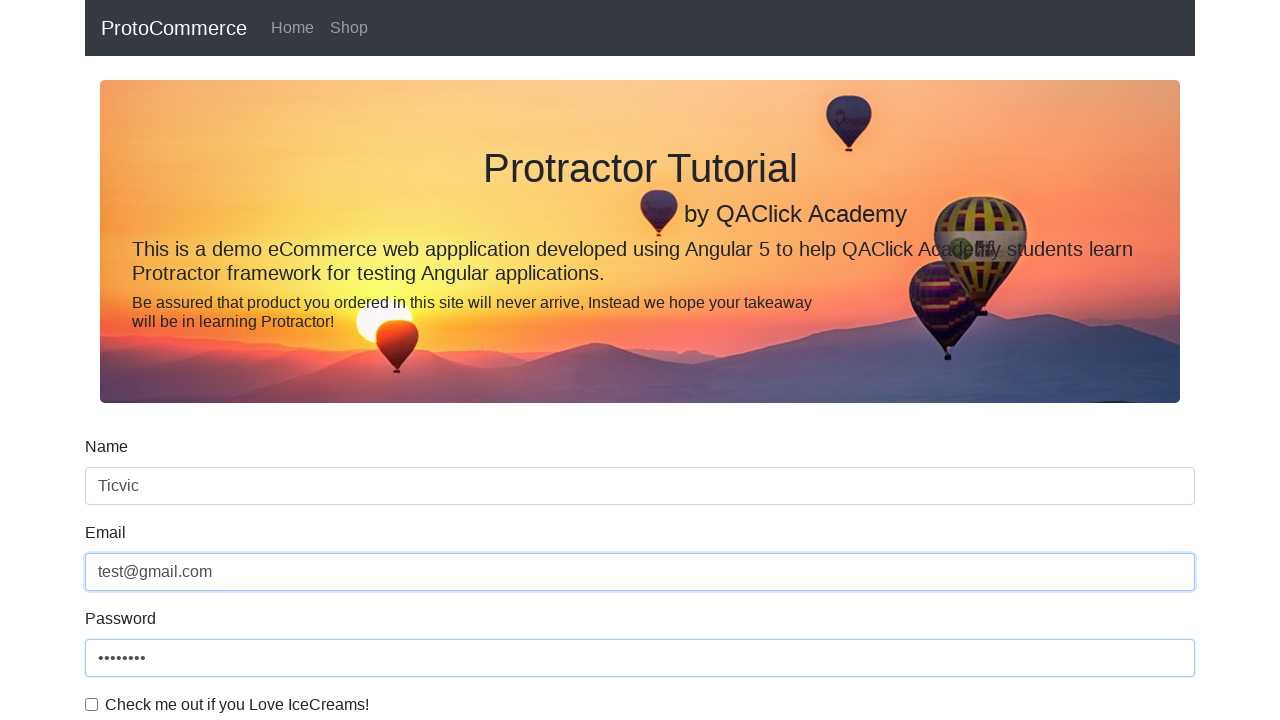

Clicked checkbox for agreement at (92, 704) on #exampleCheck1
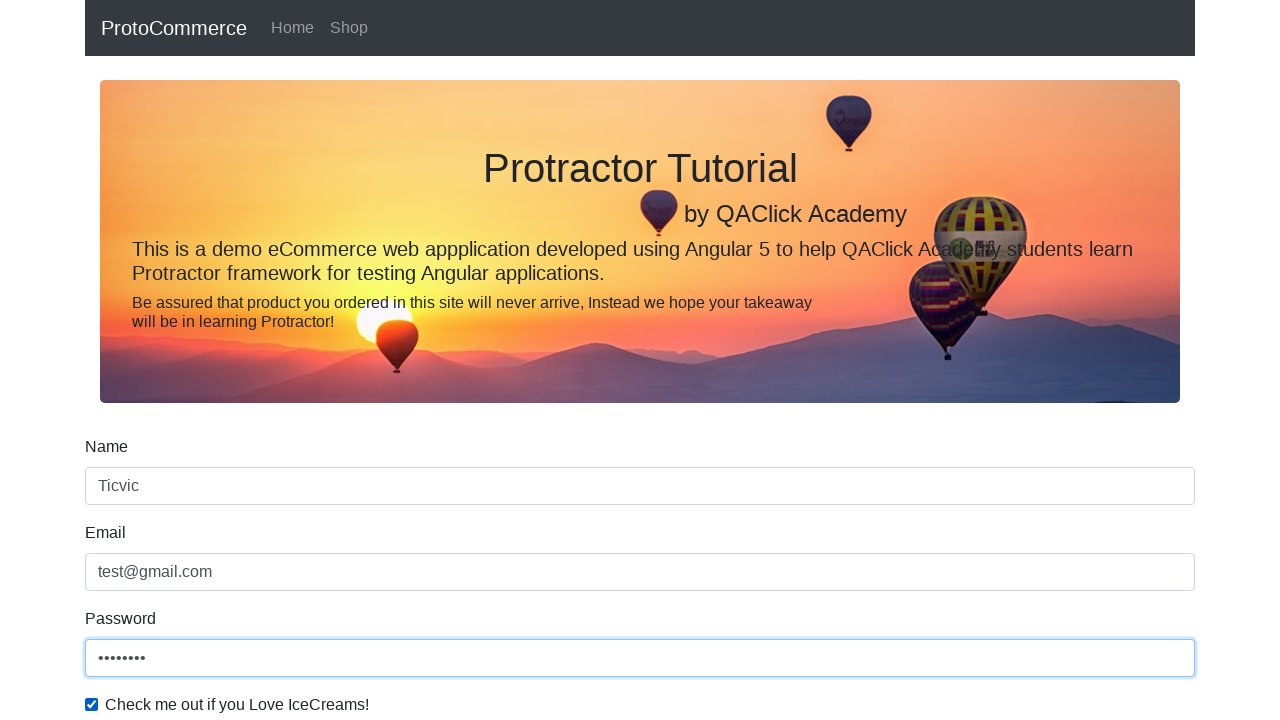

Selected 'Female' from dropdown on #exampleFormControlSelect1
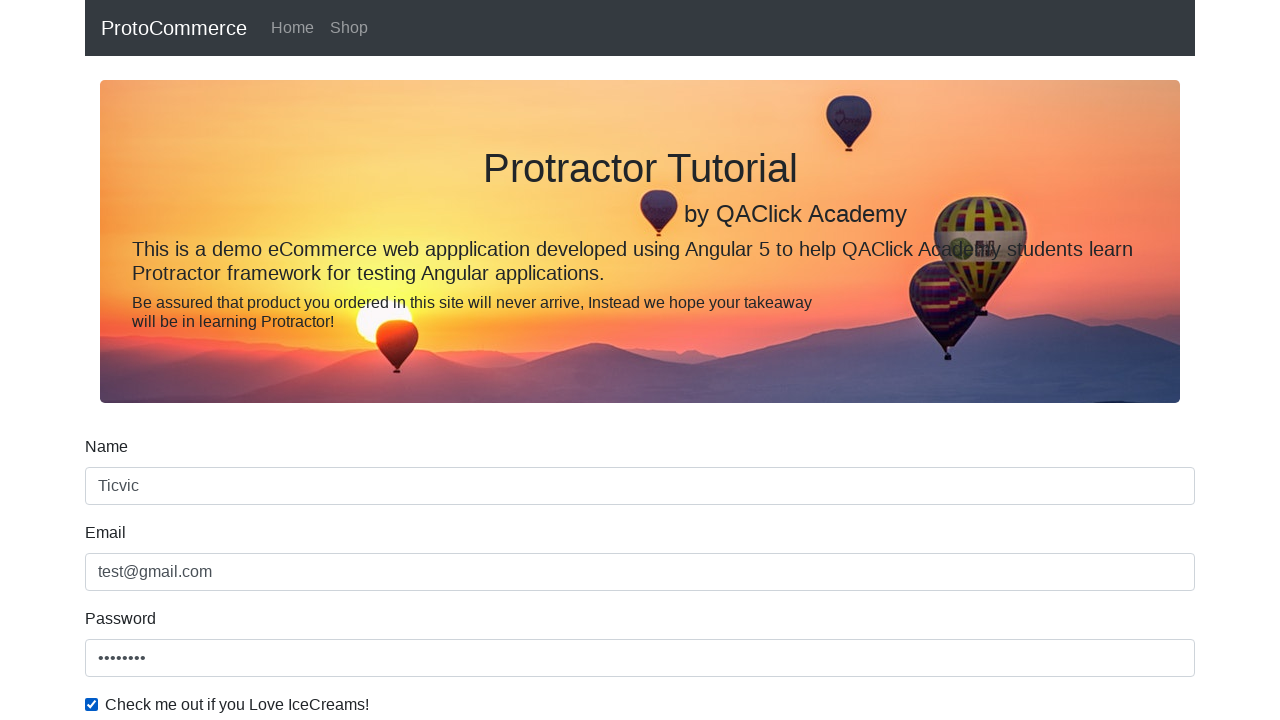

Selected 'Male' from dropdown (index 0) on #exampleFormControlSelect1
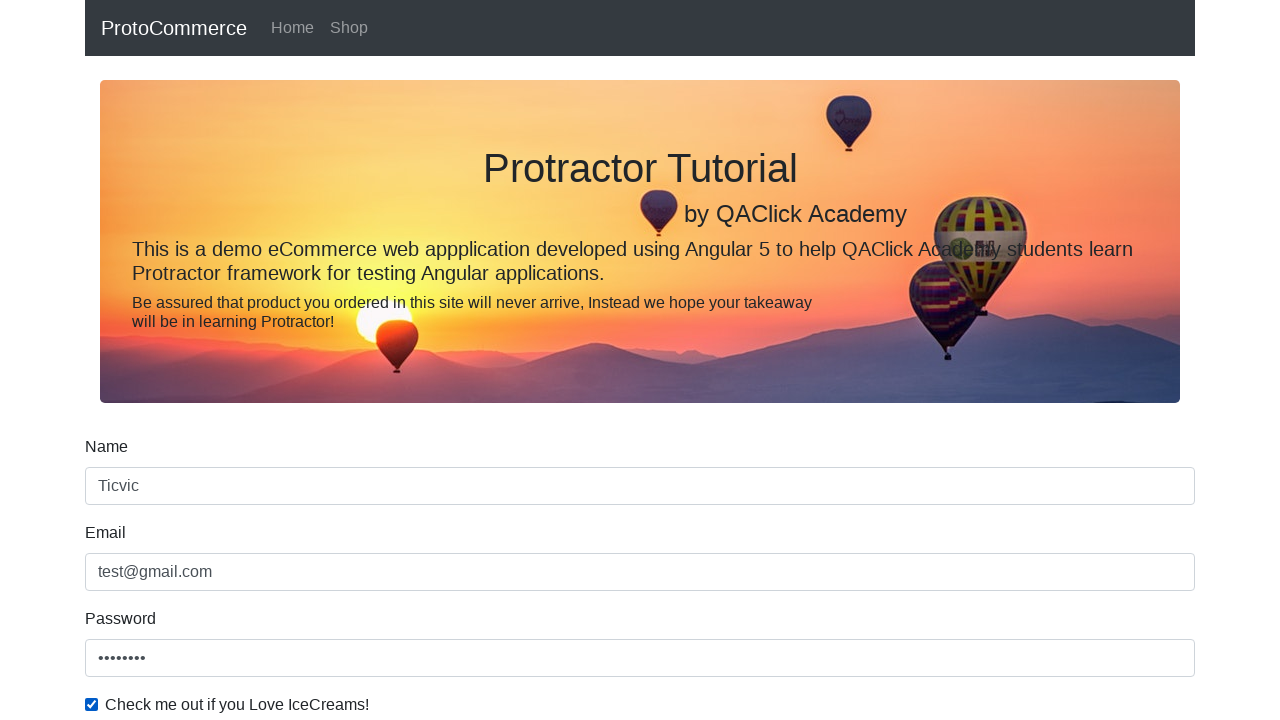

Clicked submit button to submit the form at (123, 491) on xpath=//html/body/app-root/form-comp/div/form/input
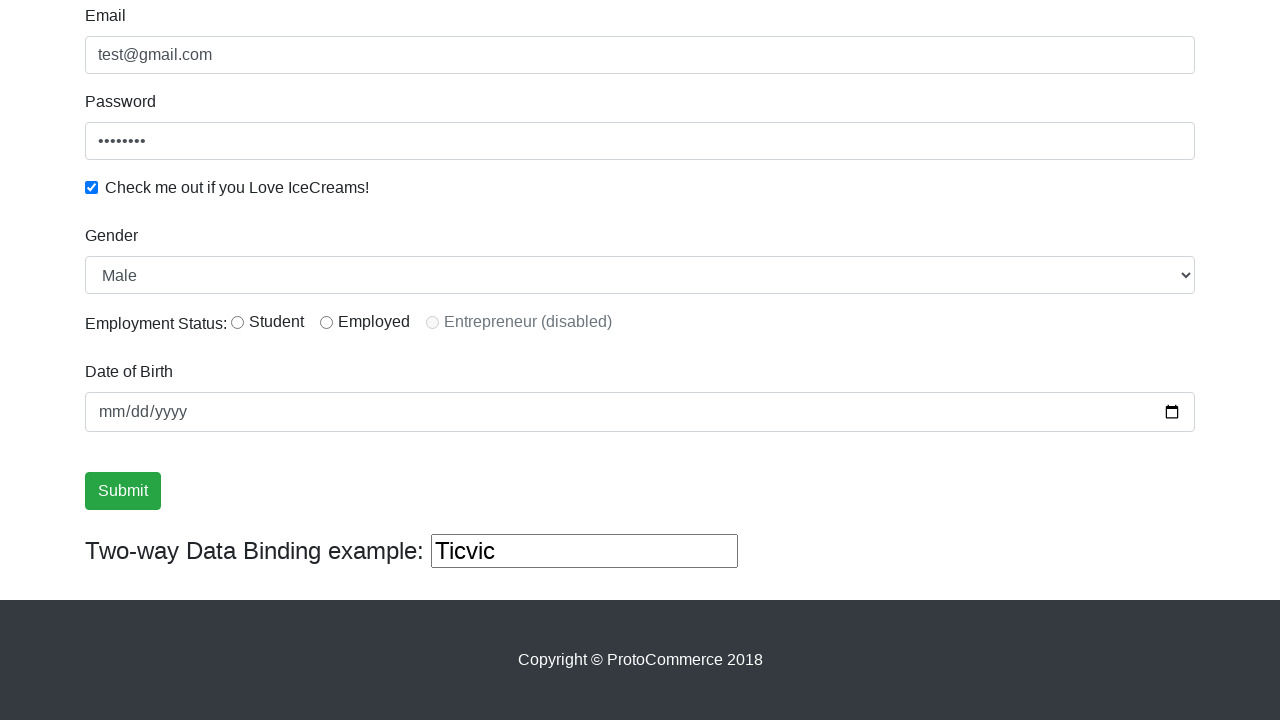

Success message appeared confirming form submission
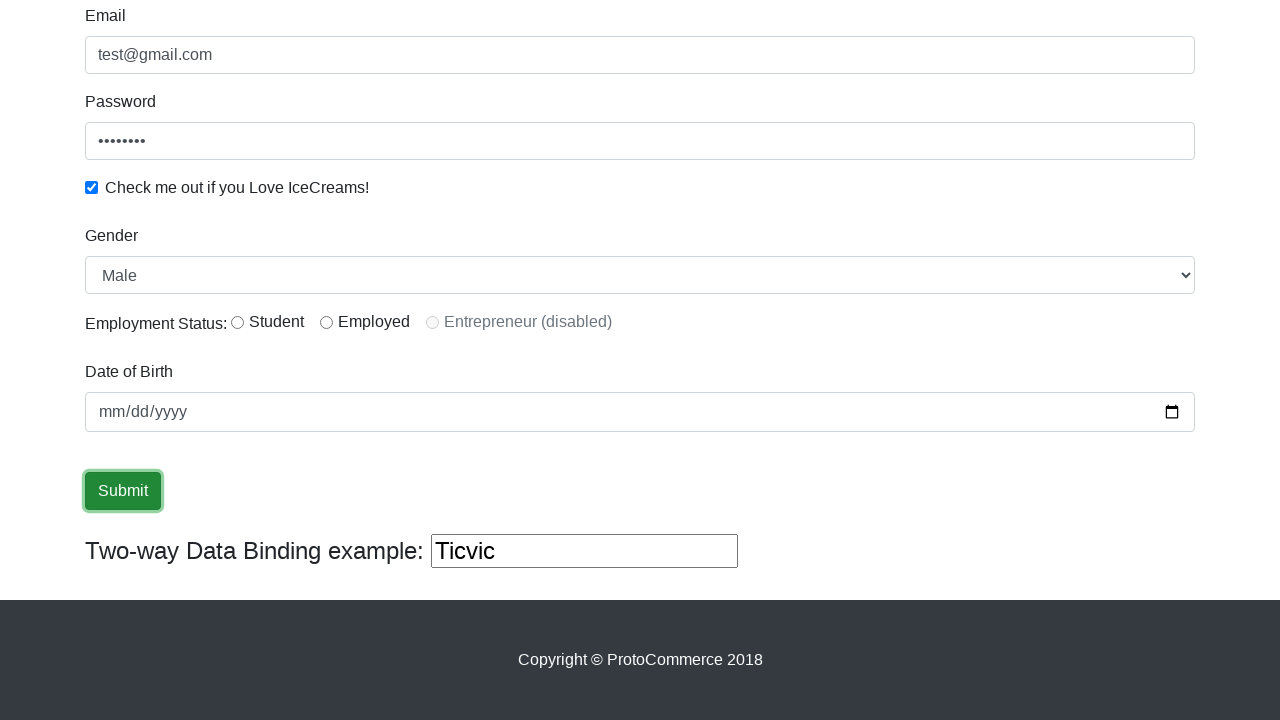

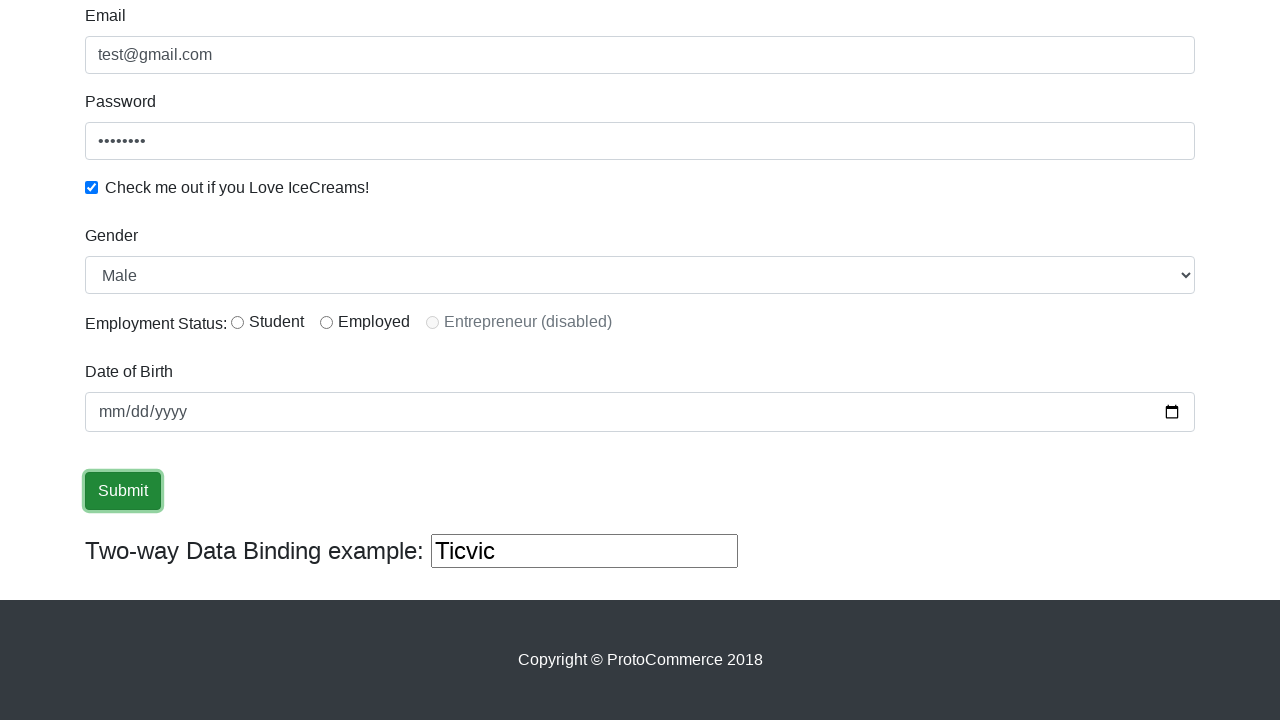